Tests calendar/datepicker handling by clicking on a datepicker input field to open the calendar widget and selecting a specific date (28) from the calendar table.

Starting URL: http://seleniumpractise.blogspot.in/2016/08/how-to-handle-calendar-in-selenium.html

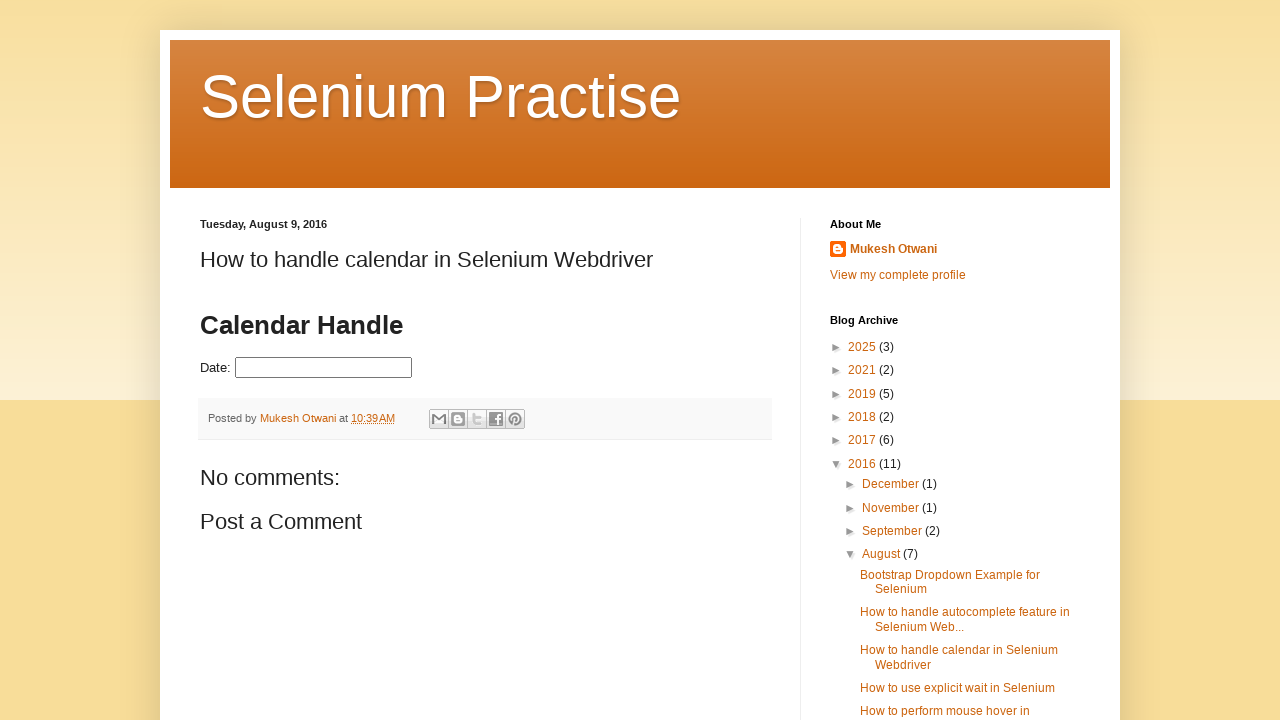

Clicked on datepicker input field to open calendar widget at (324, 368) on #datepicker
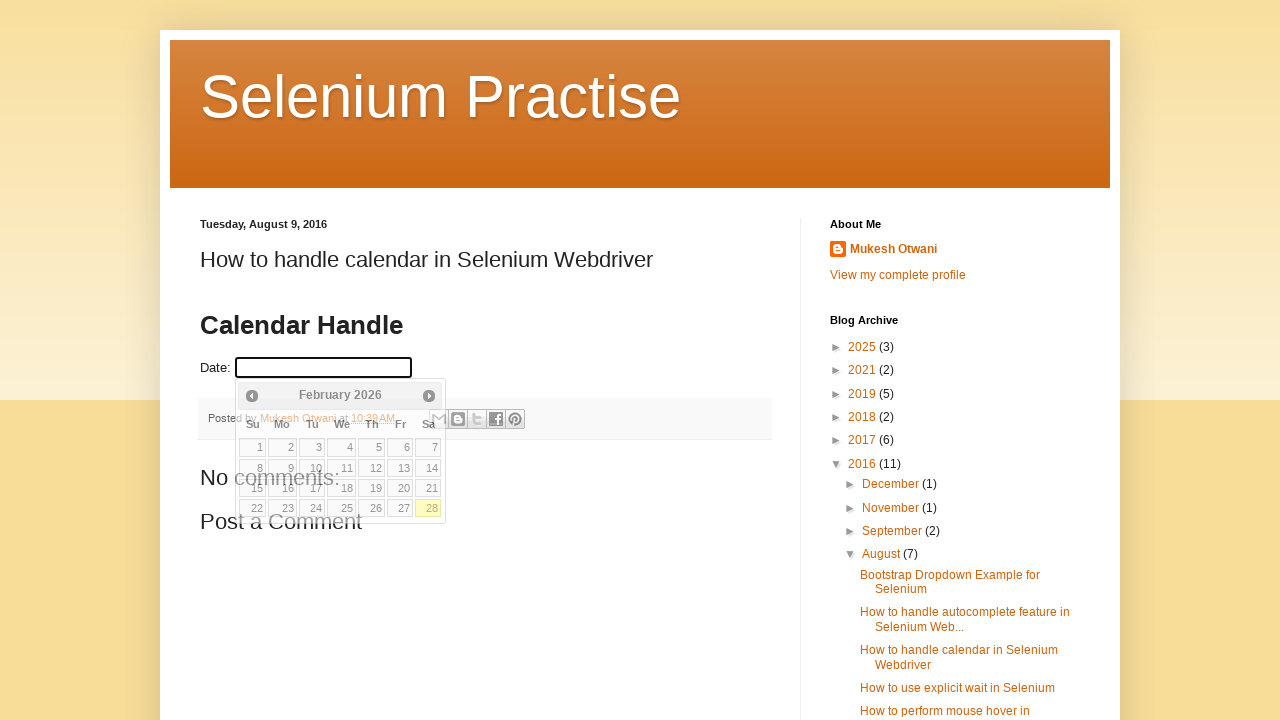

Calendar widget appeared and loaded
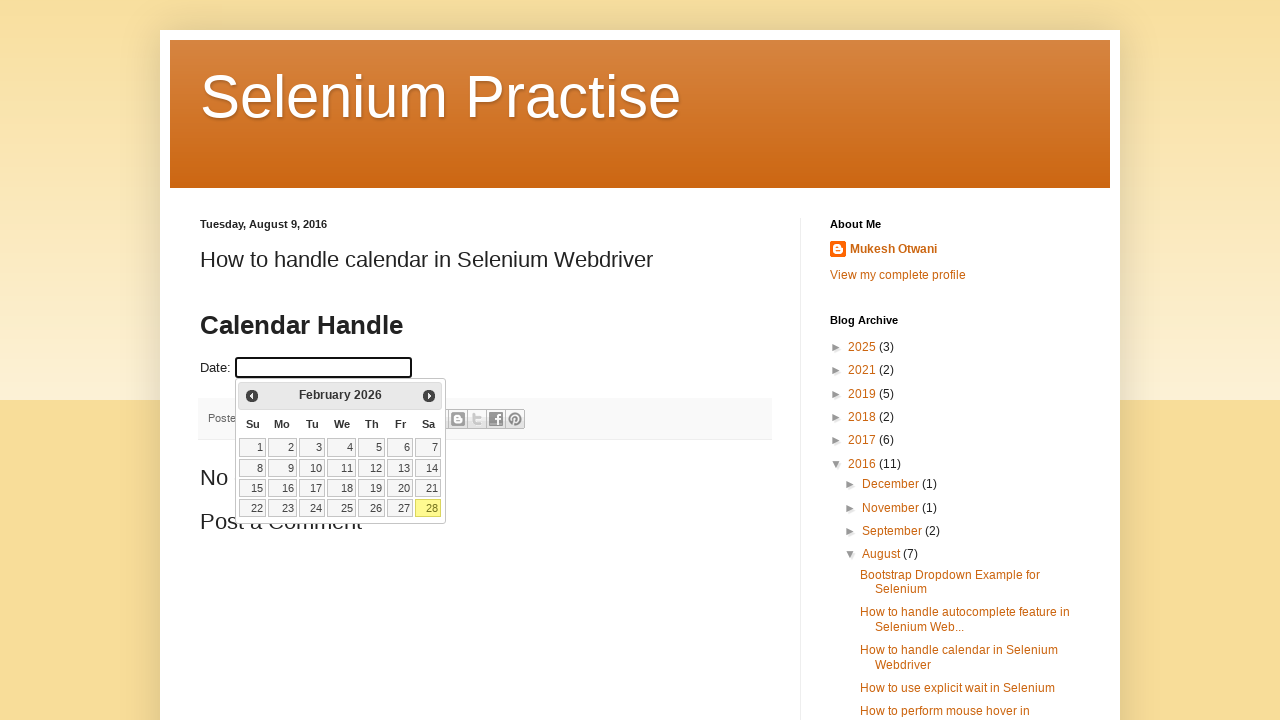

Located 28 date cells in the calendar table
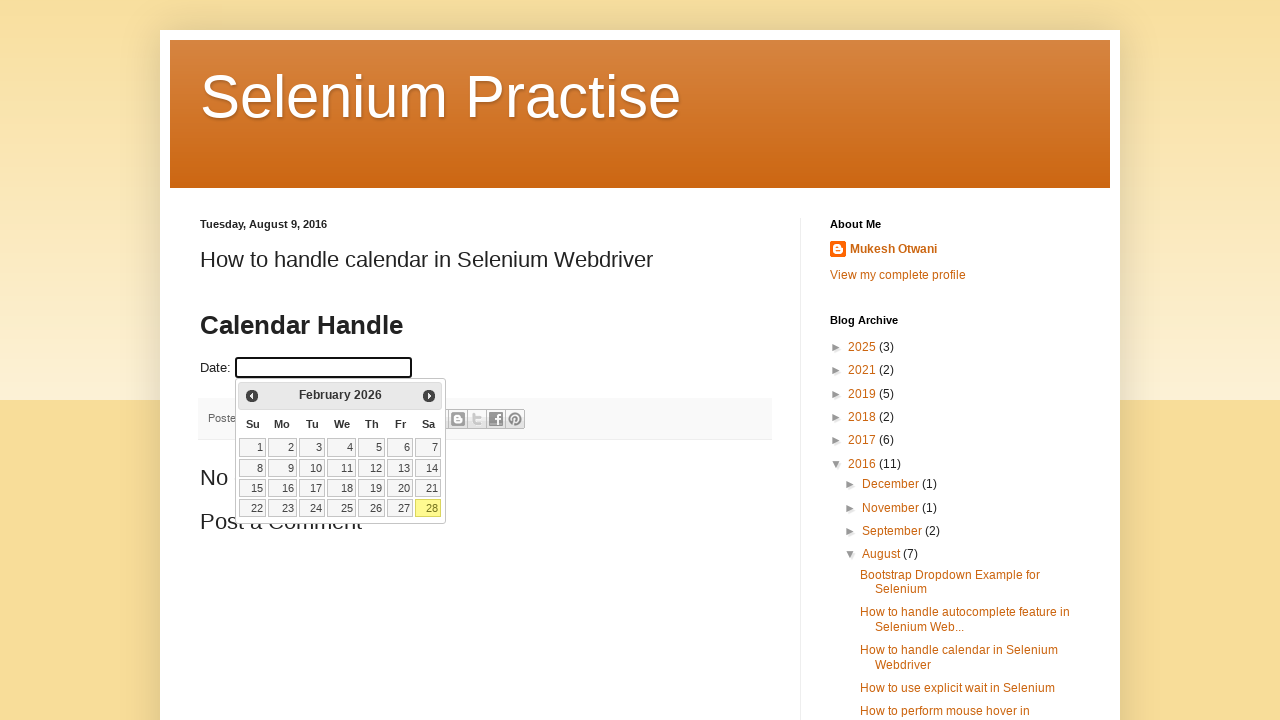

Clicked on date 28 in the calendar at (428, 508) on xpath=//table[@class='ui-datepicker-calendar']//td >> nth=27
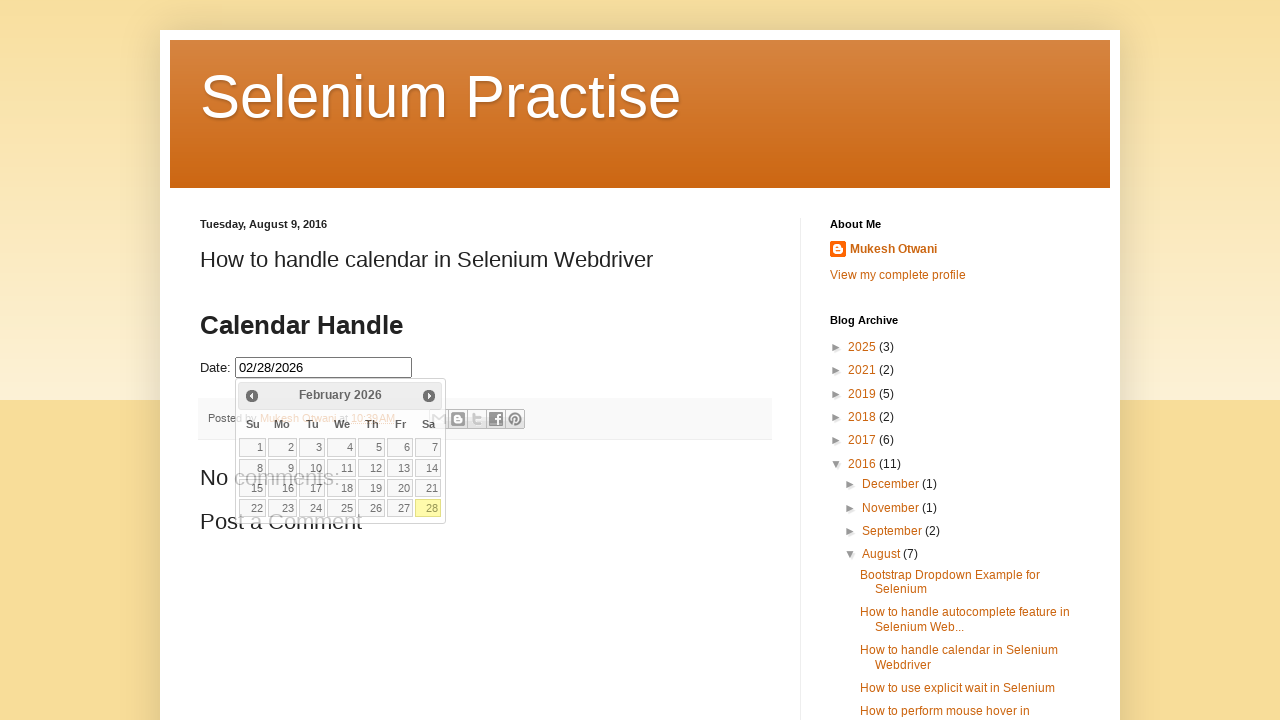

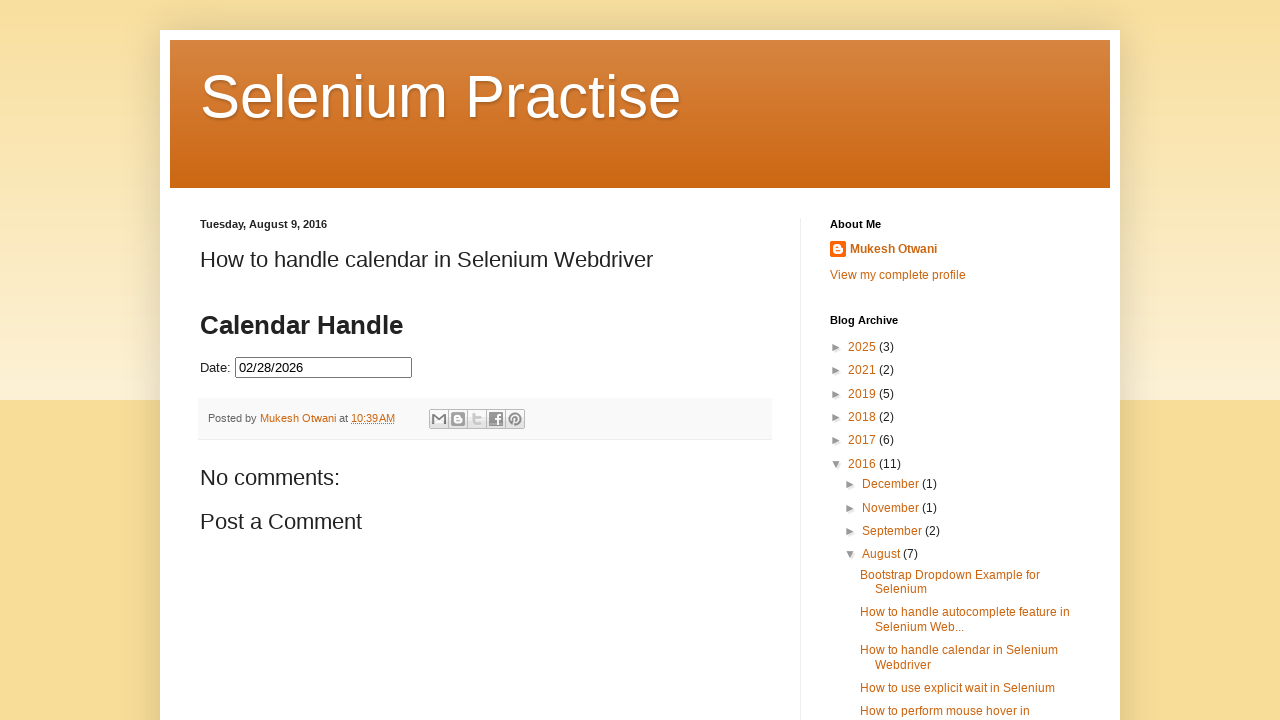